Demonstrates various XPath locator strategies by highlighting different elements on the Bootswatch default theme page, including headings, inputs, and buttons using different XPath expressions like contains() and text().

Starting URL: https://bootswatch.com/default/

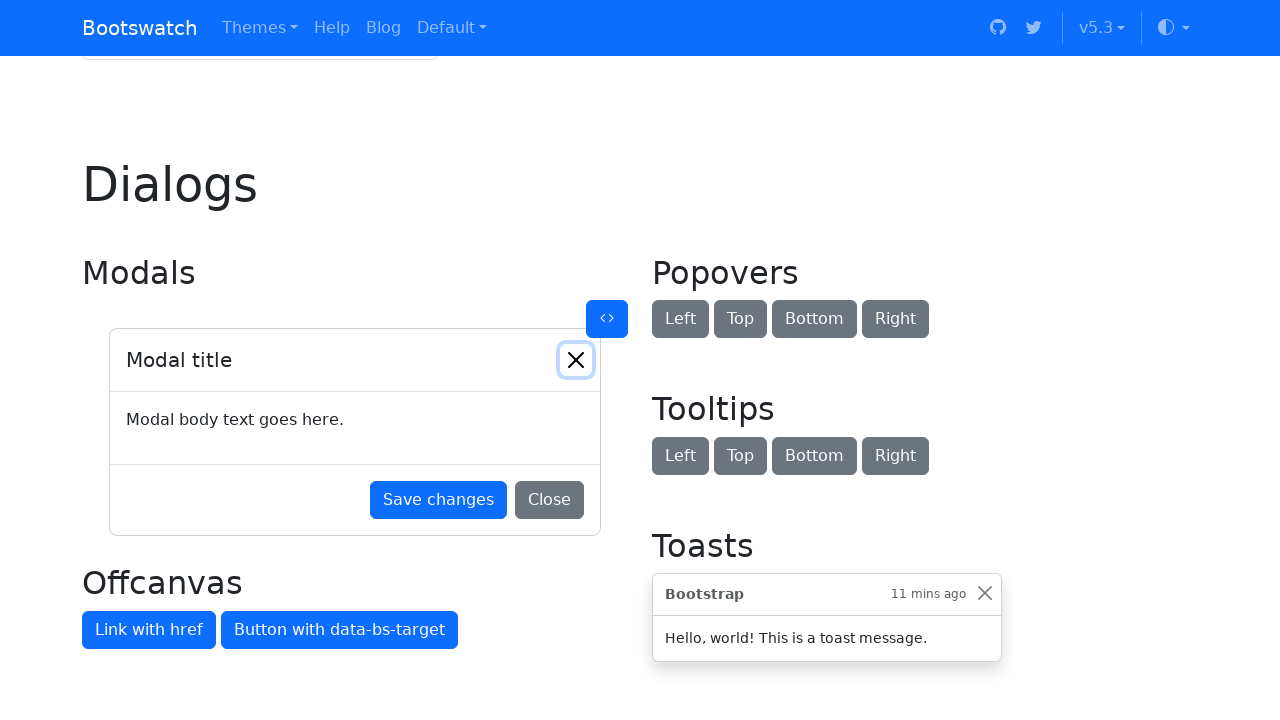

Navigated to Bootswatch default theme page
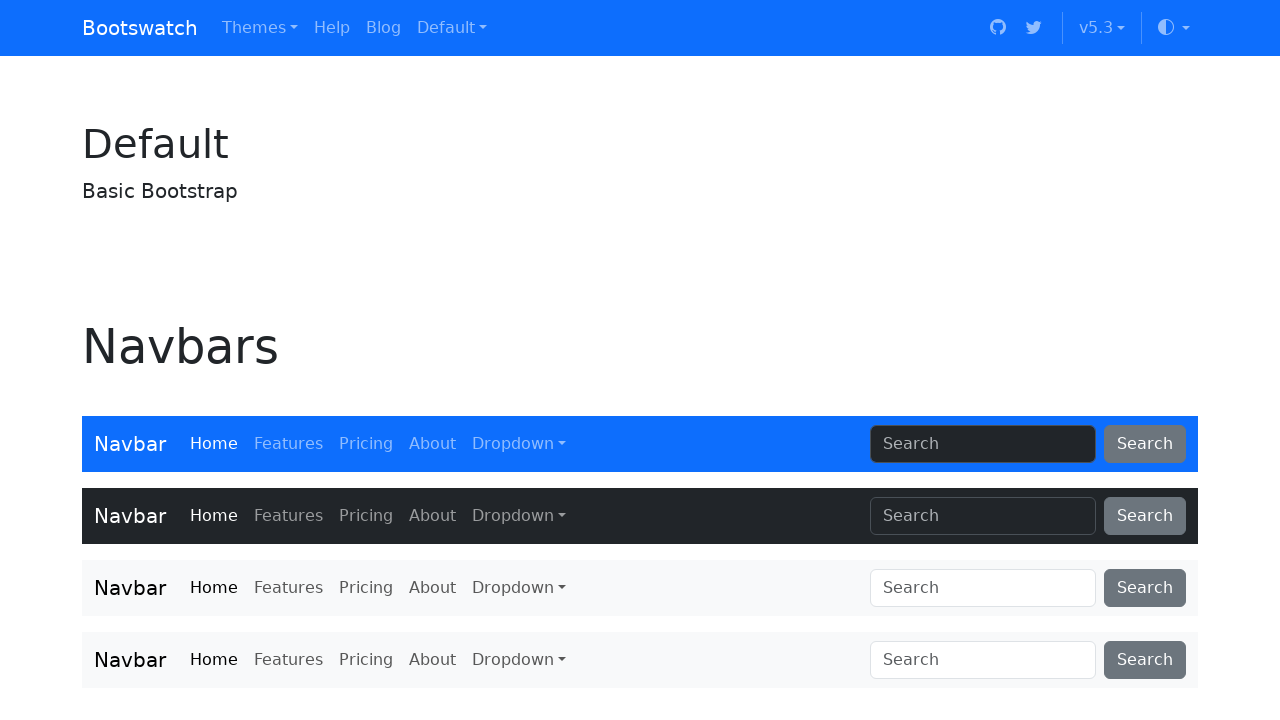

Highlighted h1 element using basic XPath
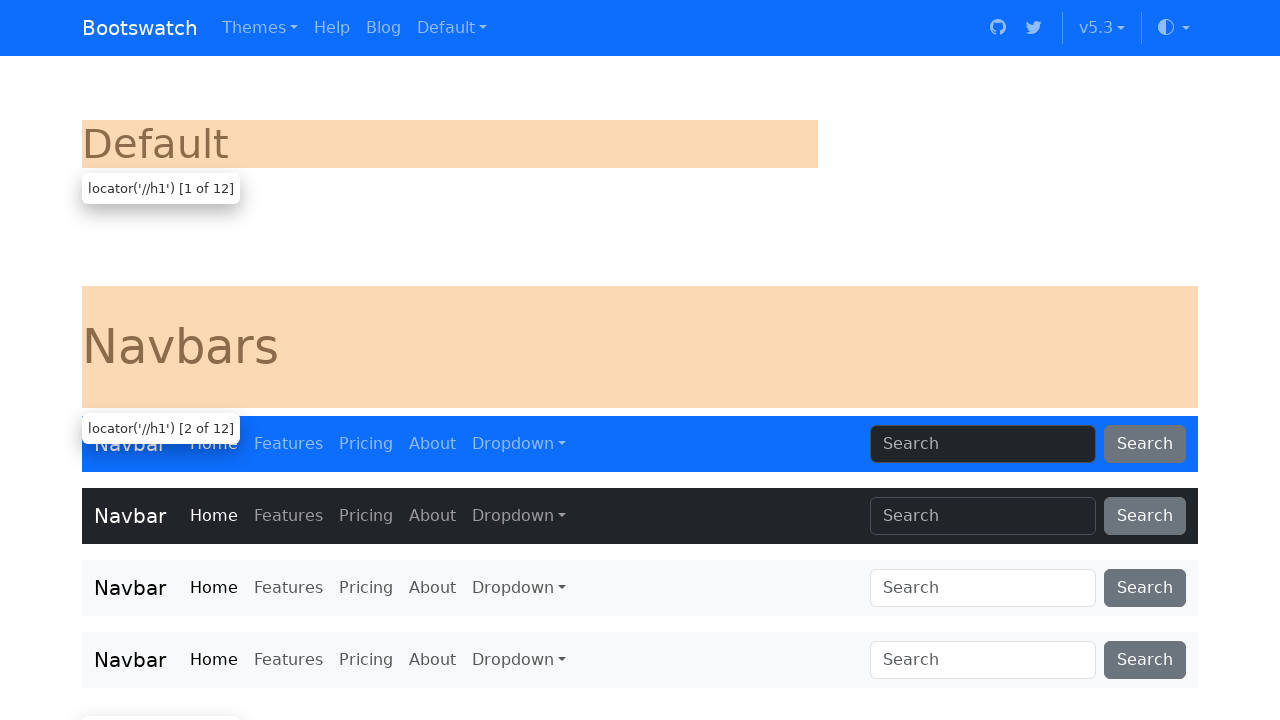

Highlighted h1 element with id 'navbars'
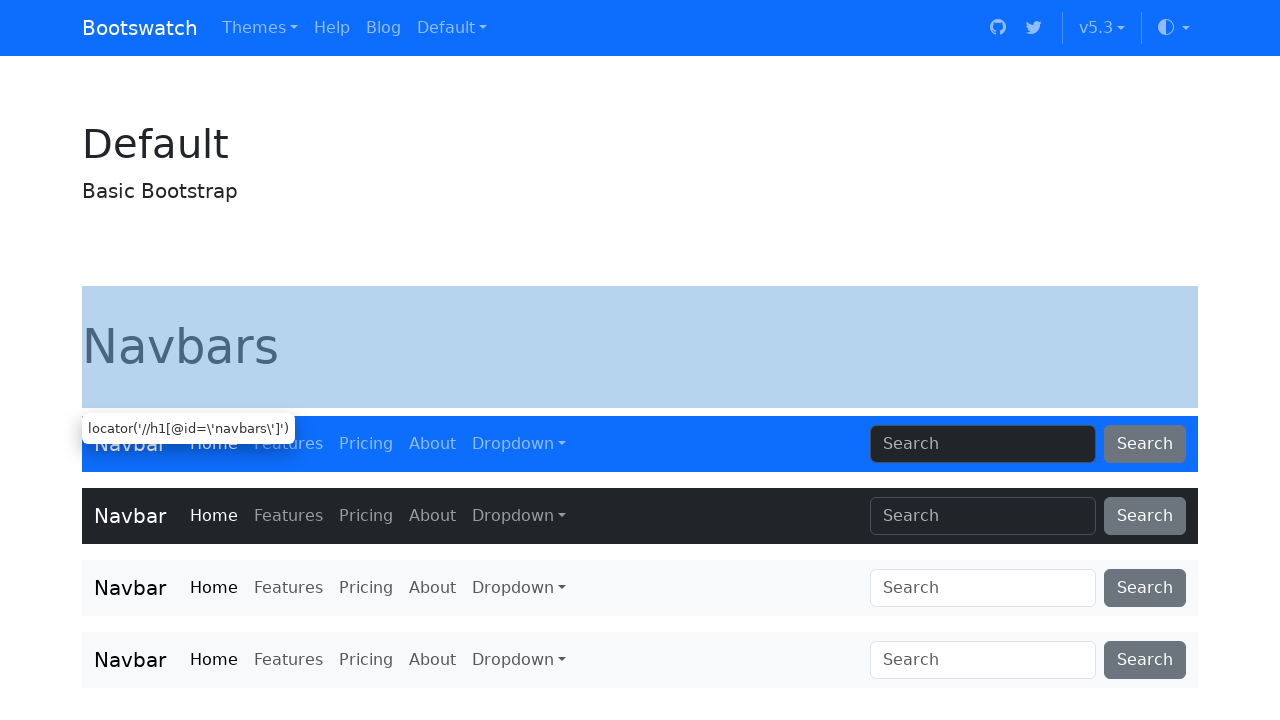

Highlighted readonly input element using XPath attribute selector
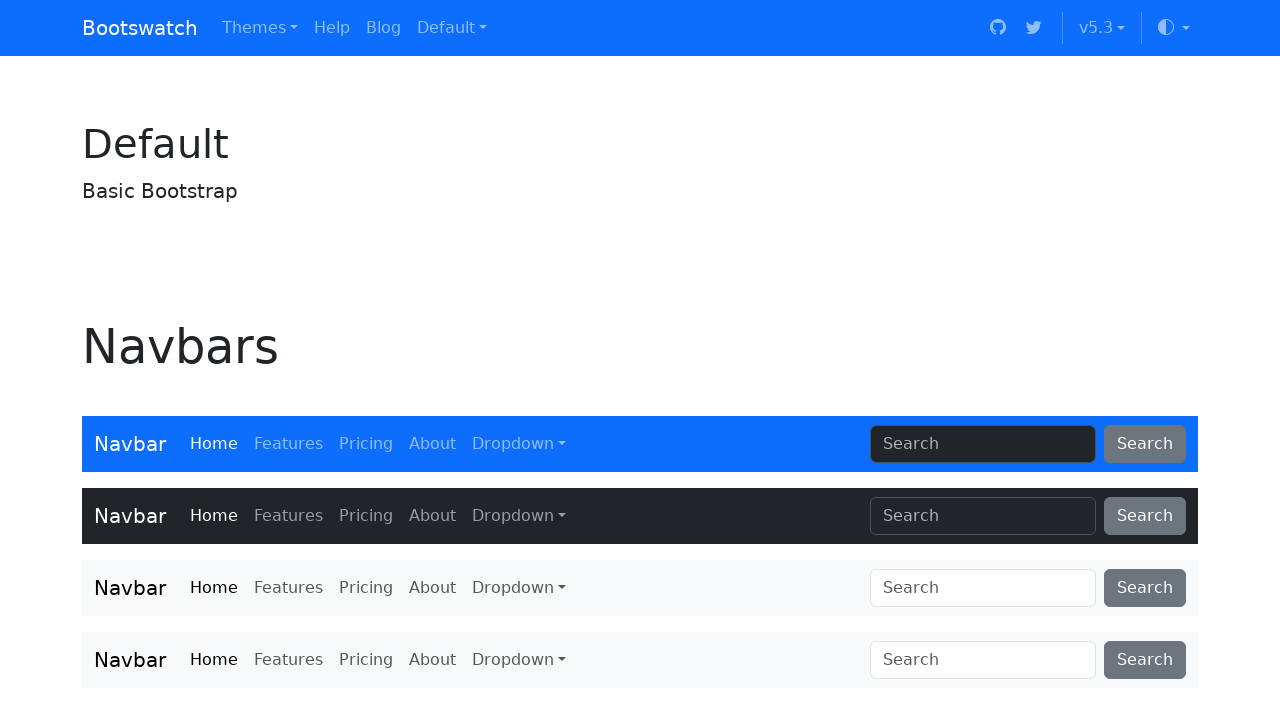

Attempted to highlight element with value 'wrong value'
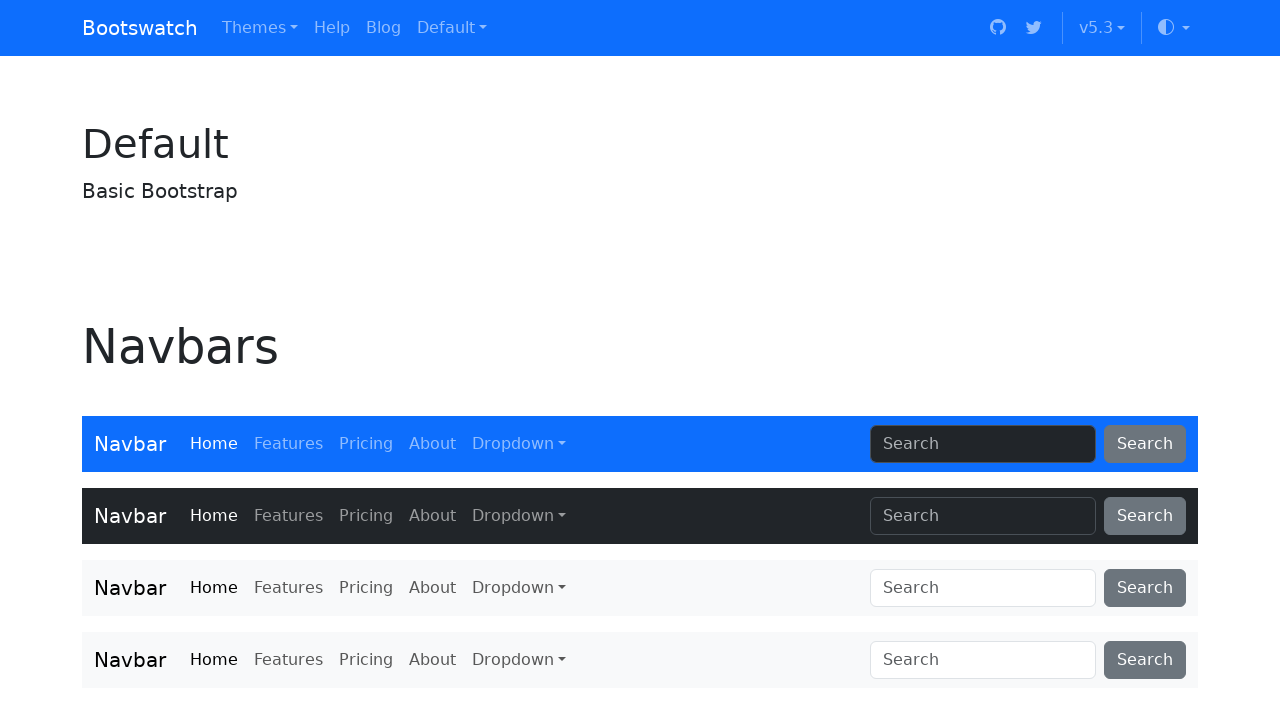

Highlighted h1 element containing 'Head' text using contains() XPath function
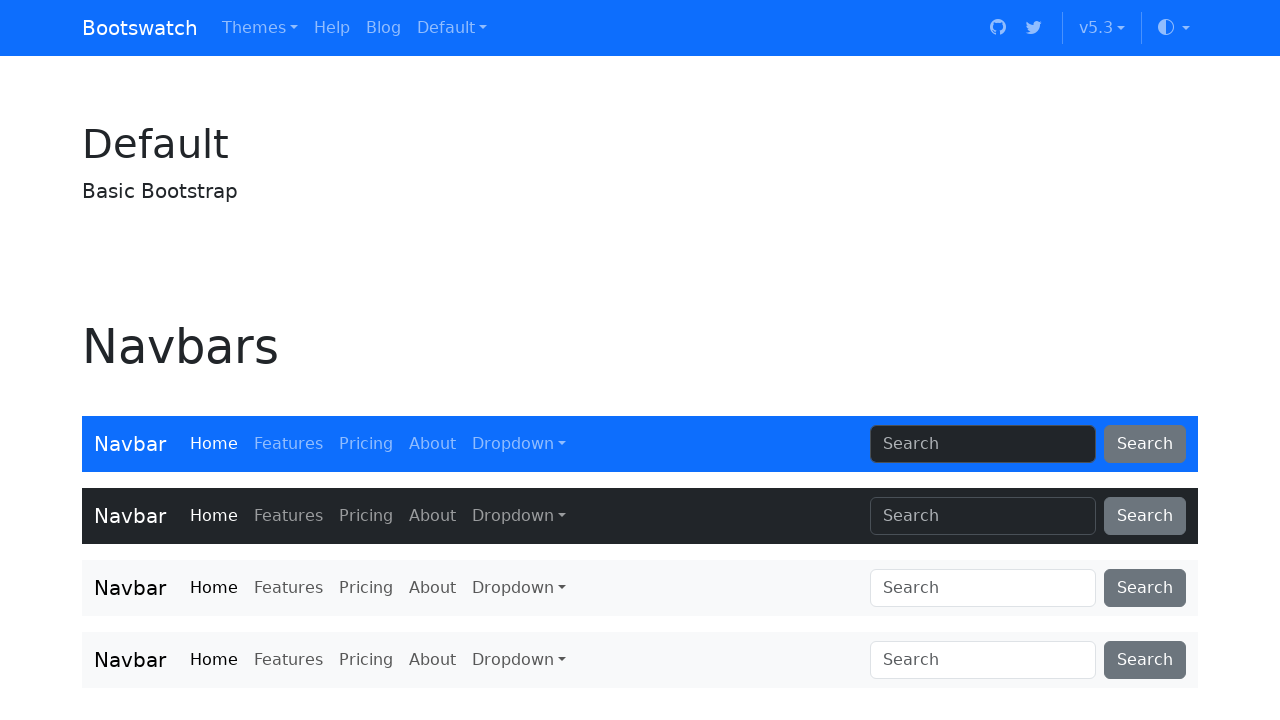

Highlighted button with class containing 'btn-outline-primary' using XPath contains()
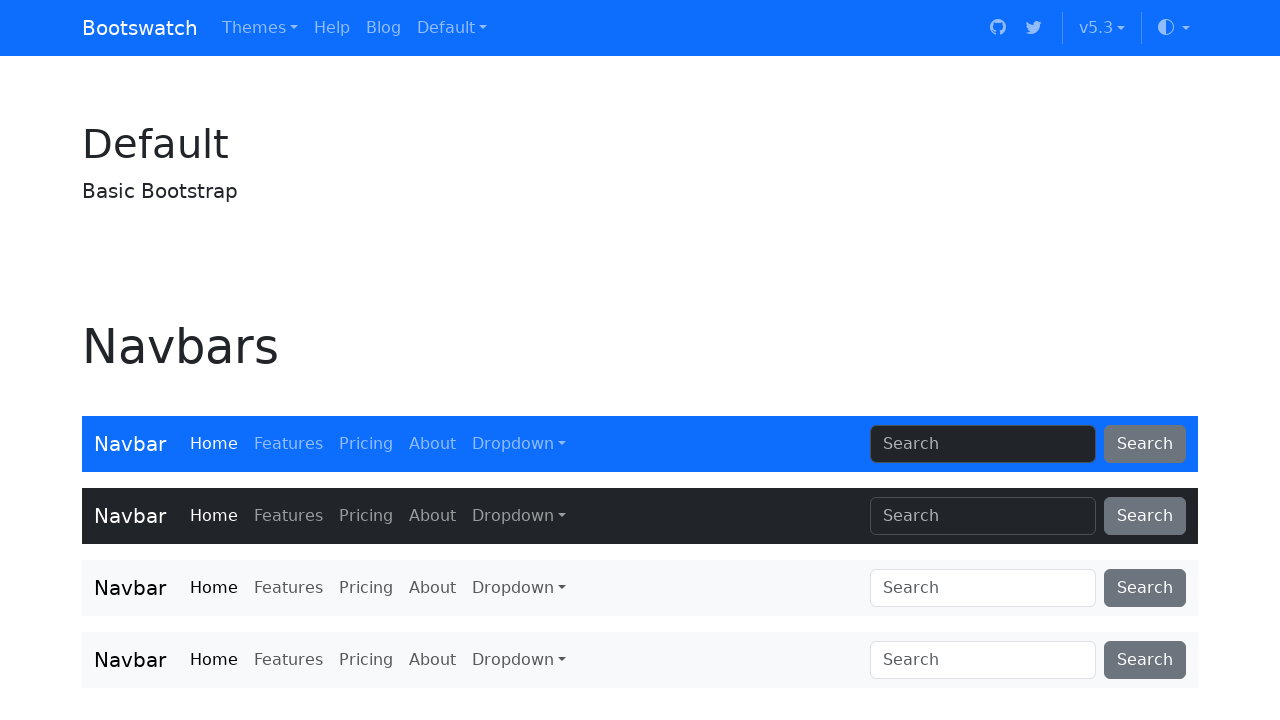

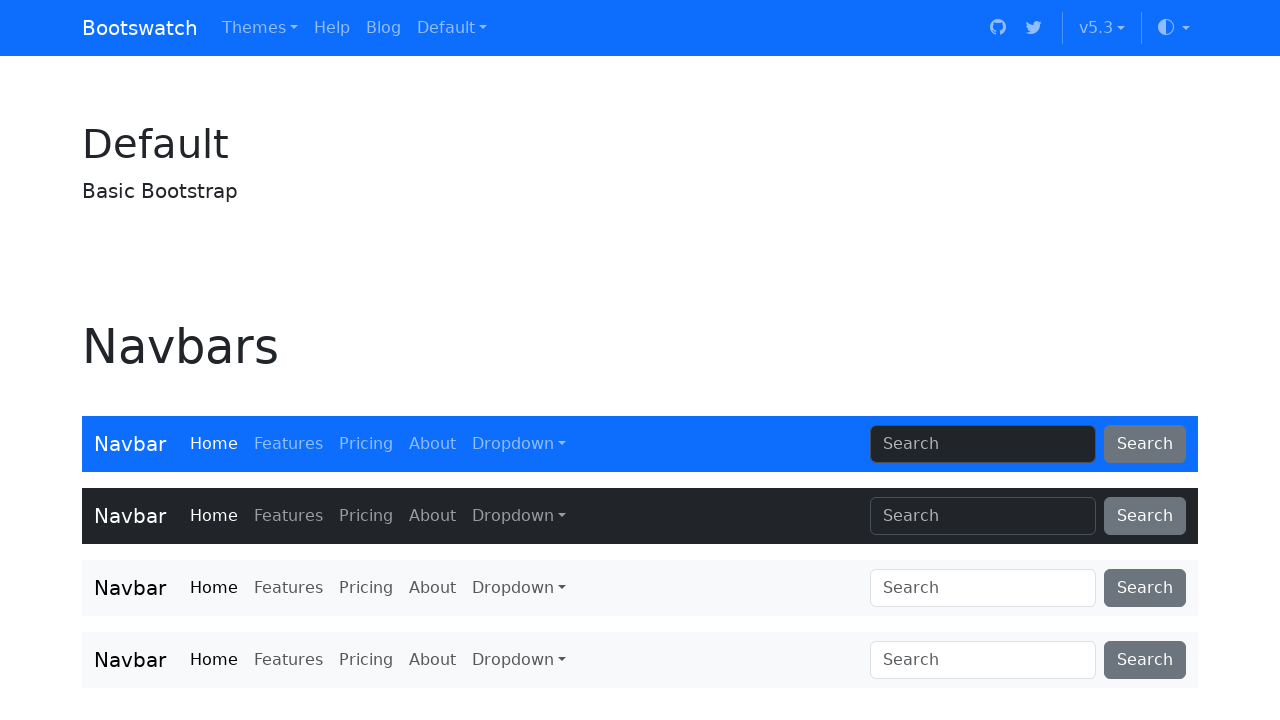